Tests popup interaction on a training website by clicking a launcher button, waiting for a popup with form fields, filling in demo credentials, submitting, and verifying the response message.

Starting URL: https://training-support.net/webelements/popups

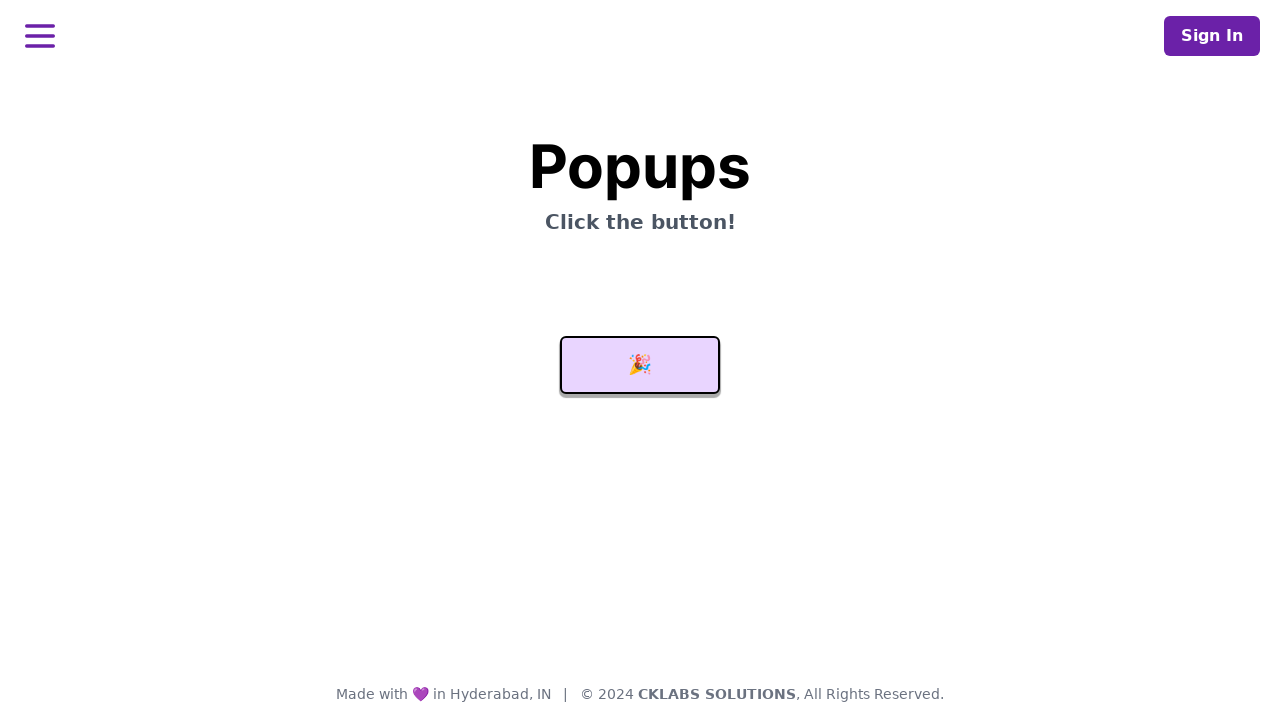

Clicked launcher button to open popup at (640, 365) on #launcher
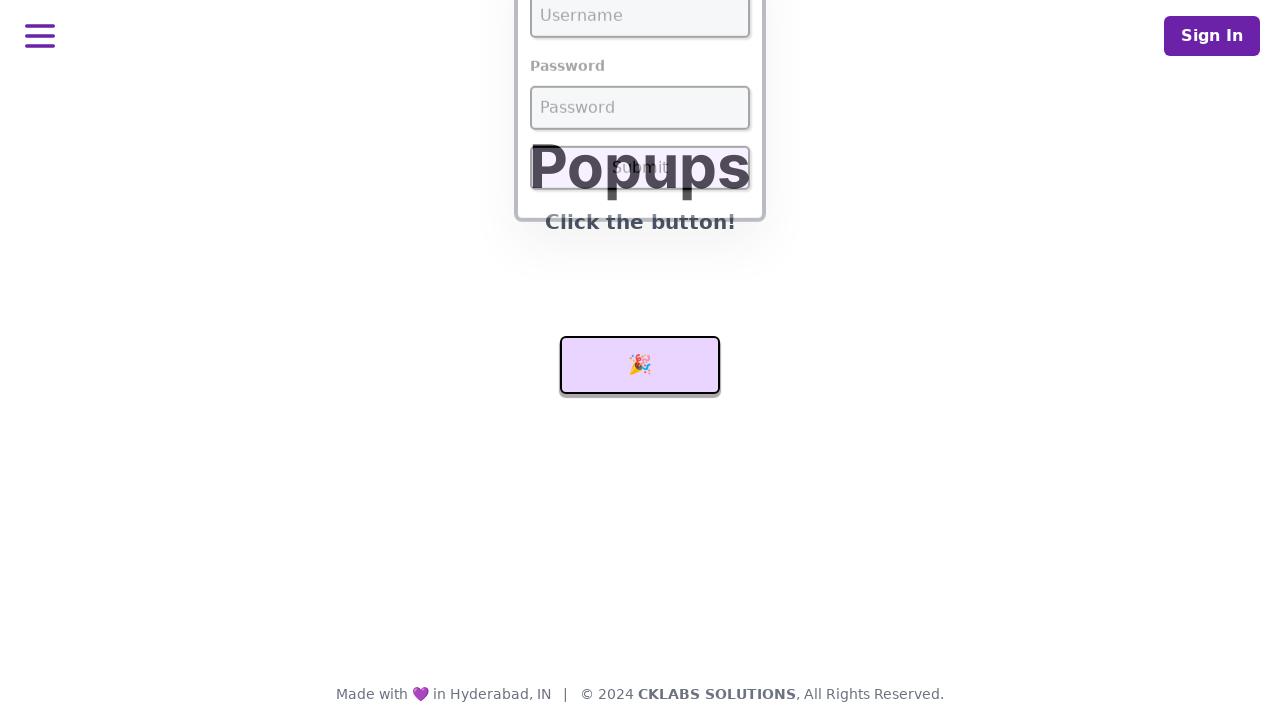

Waited for username field to be visible in popup
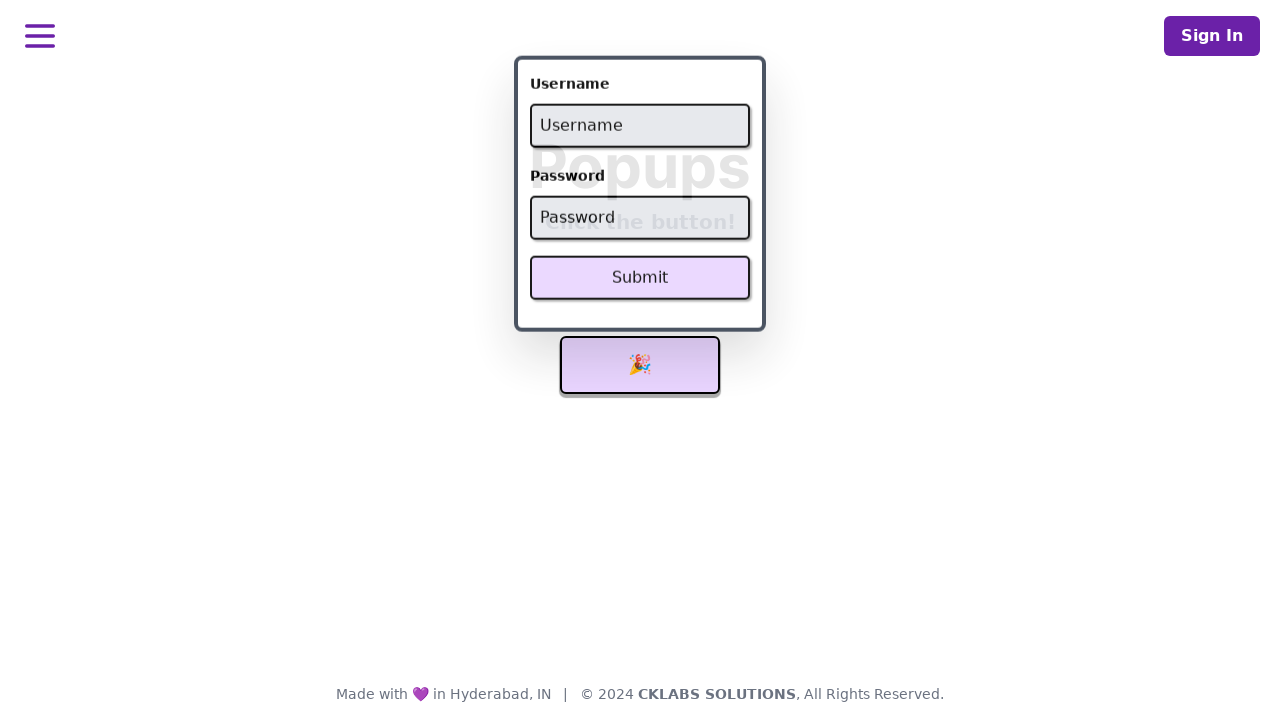

Filled username field with 'admin' on #username
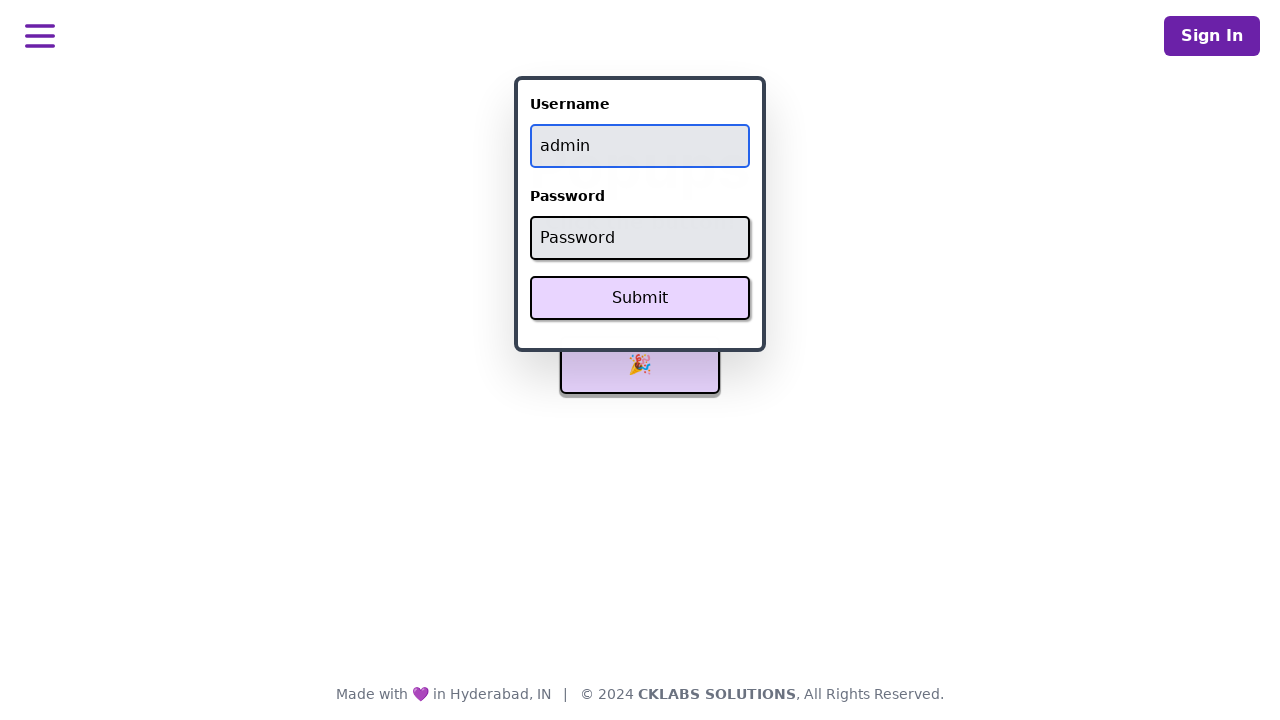

Filled password field with 'password' on #password
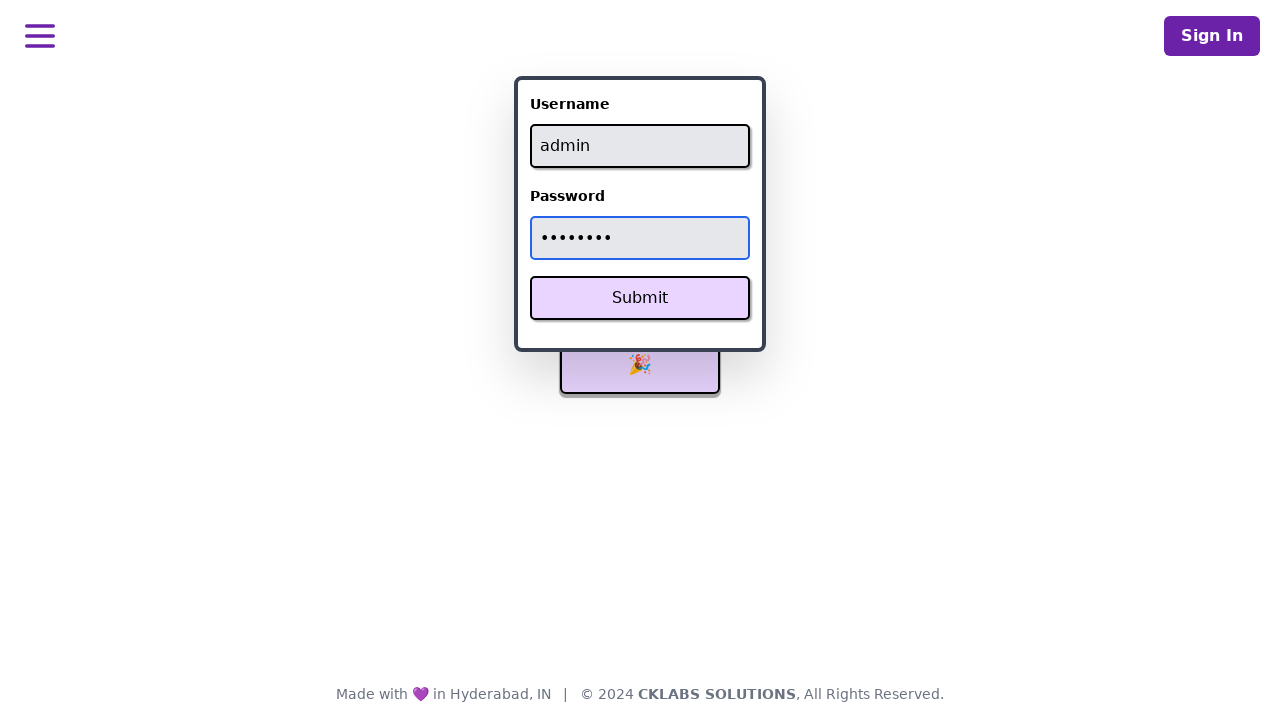

Clicked Submit button to submit form at (640, 298) on xpath=//button[text()='Submit']
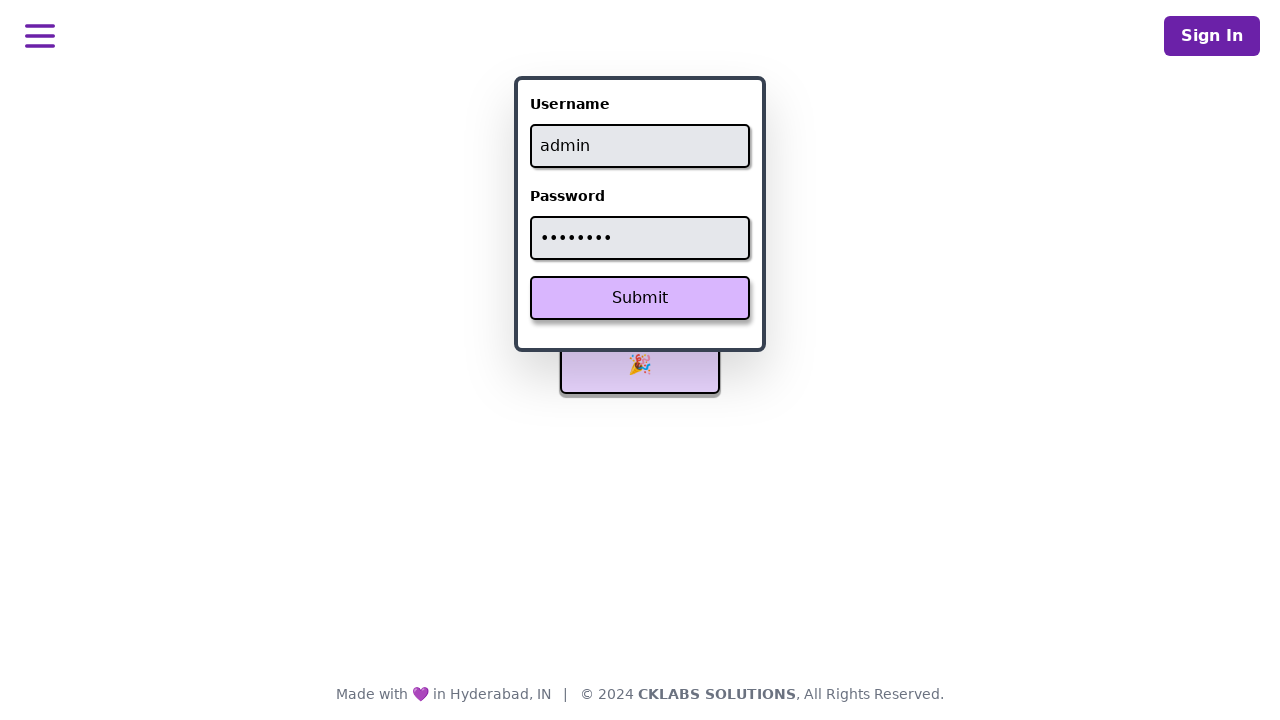

Waited for and verified response message appeared
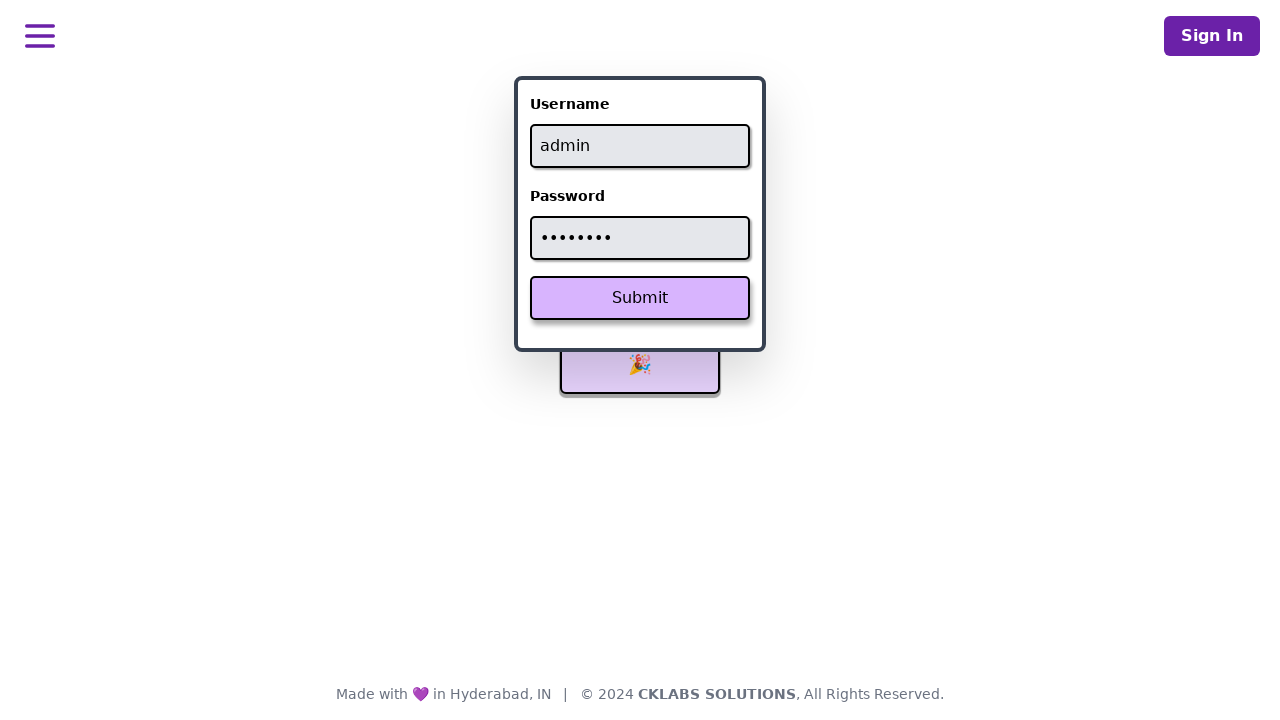

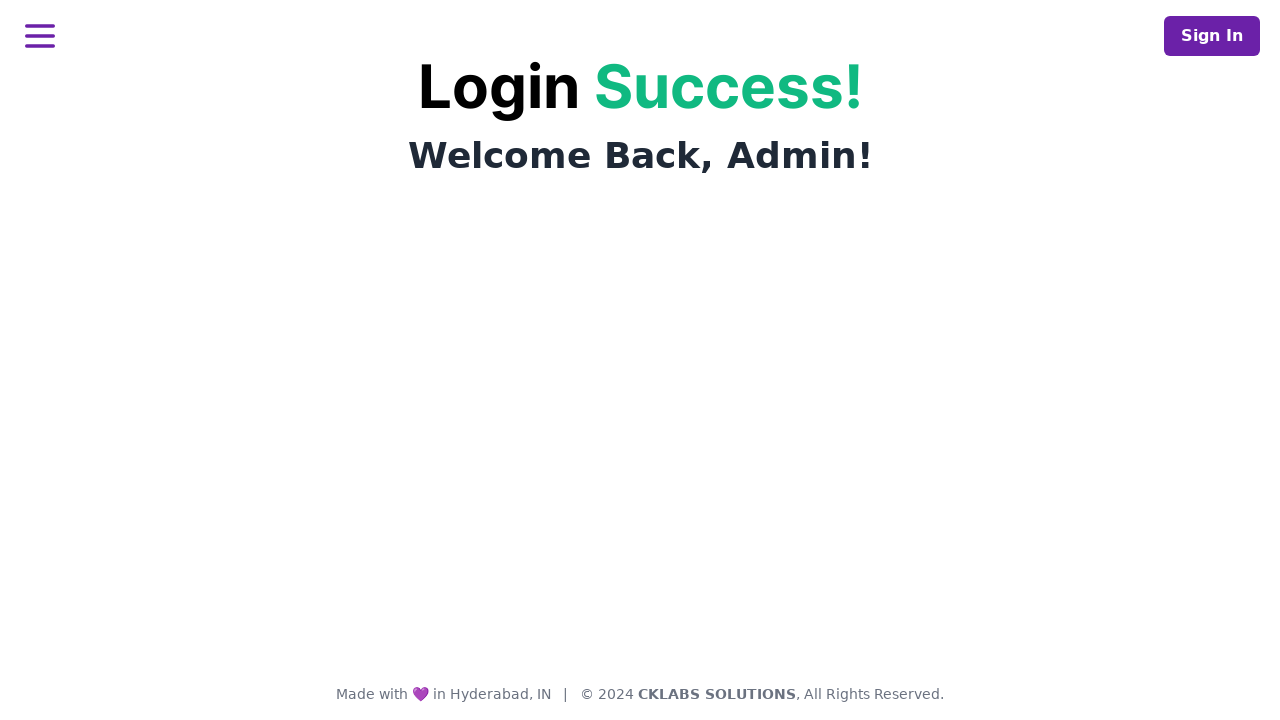